Tests navigation by clicking on menu items and verifying that pages open correctly

Starting URL: https://webshop-agil-testautomatiserare.netlify.app/

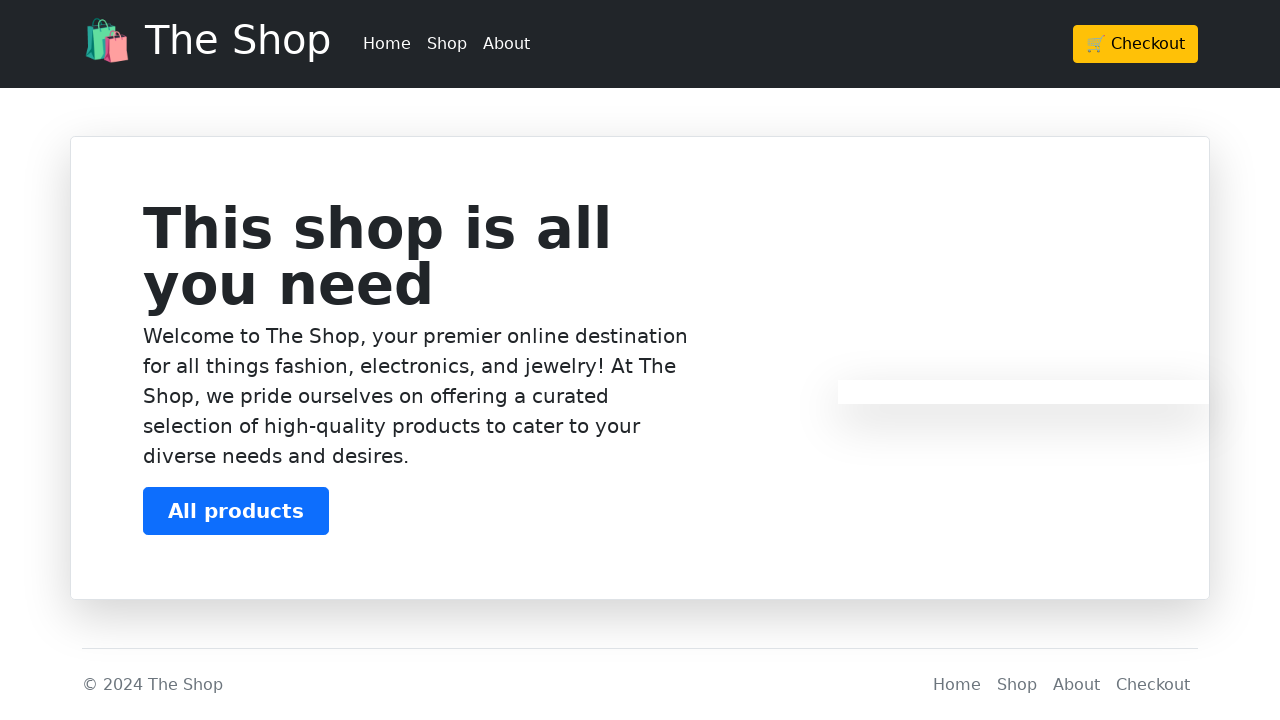

Clicked second navigation menu item at (447, 44) on xpath=//html/body/header/div/div/ul/li[2]/a
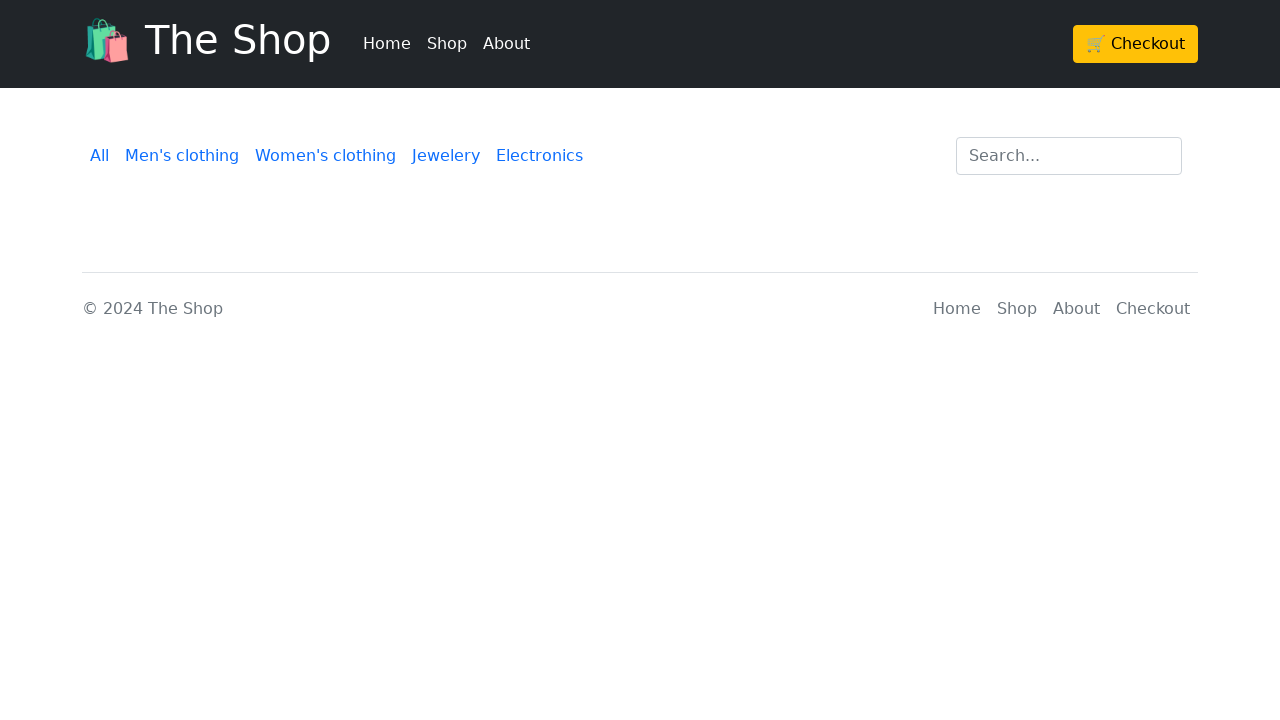

Waited 2 seconds for navigation to complete
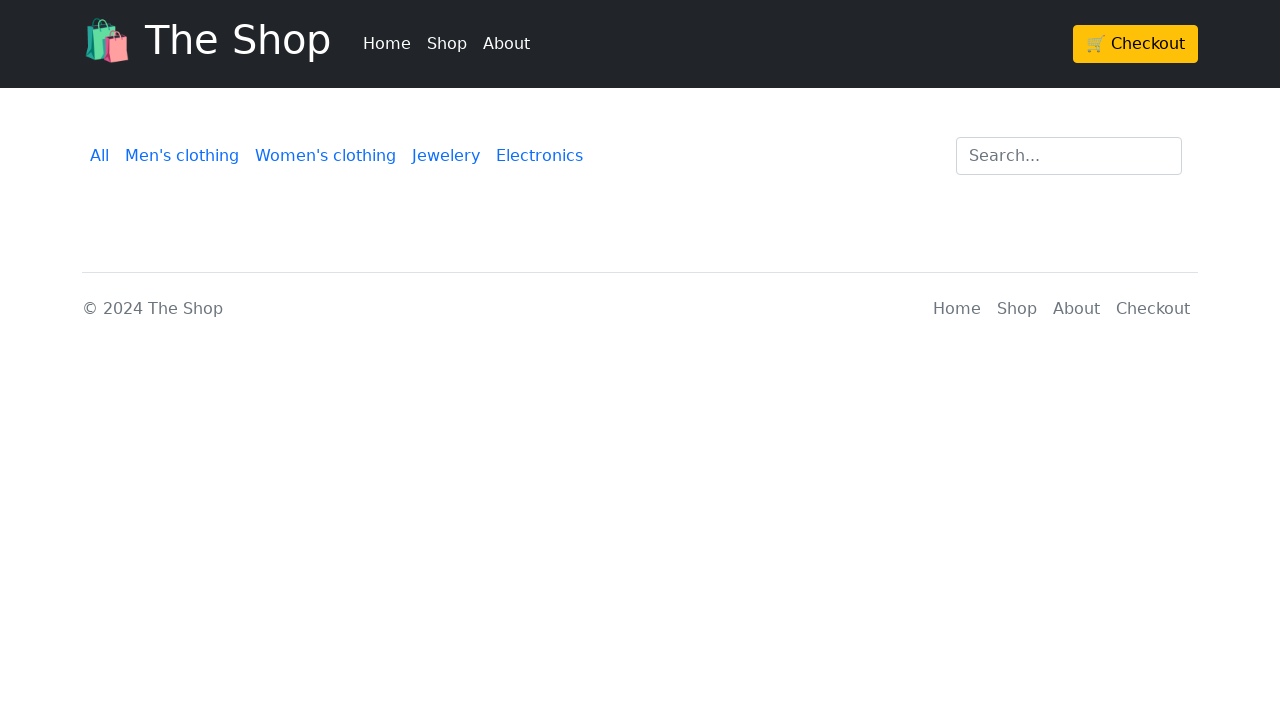

Clicked cart/checkout link in header at (1136, 44) on xpath=//html/body/header/div/div/div/a
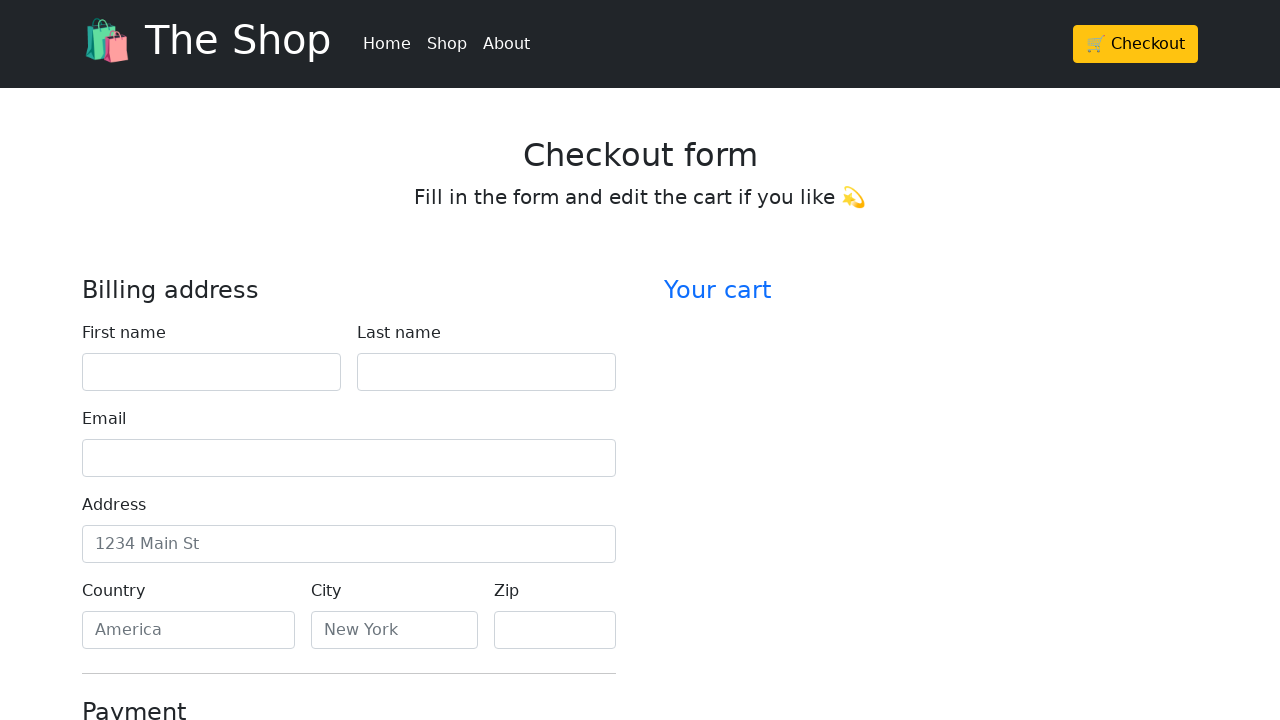

Checkout page heading verified and displayed
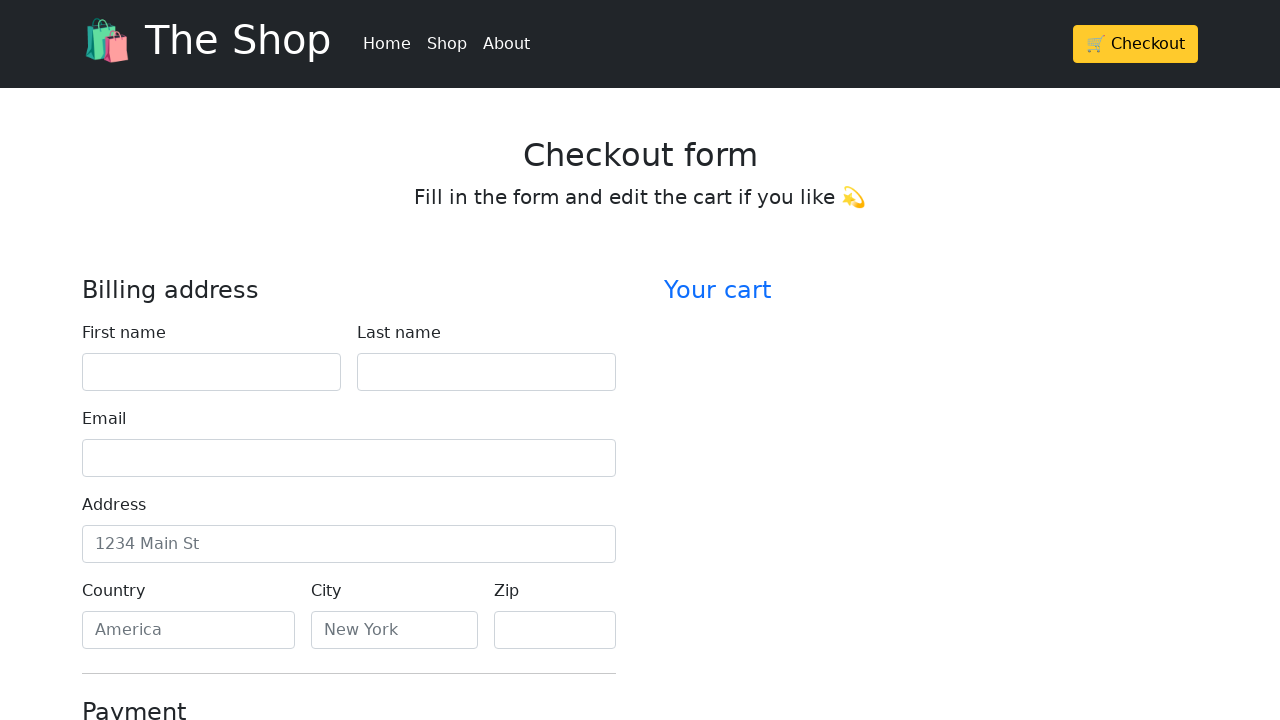

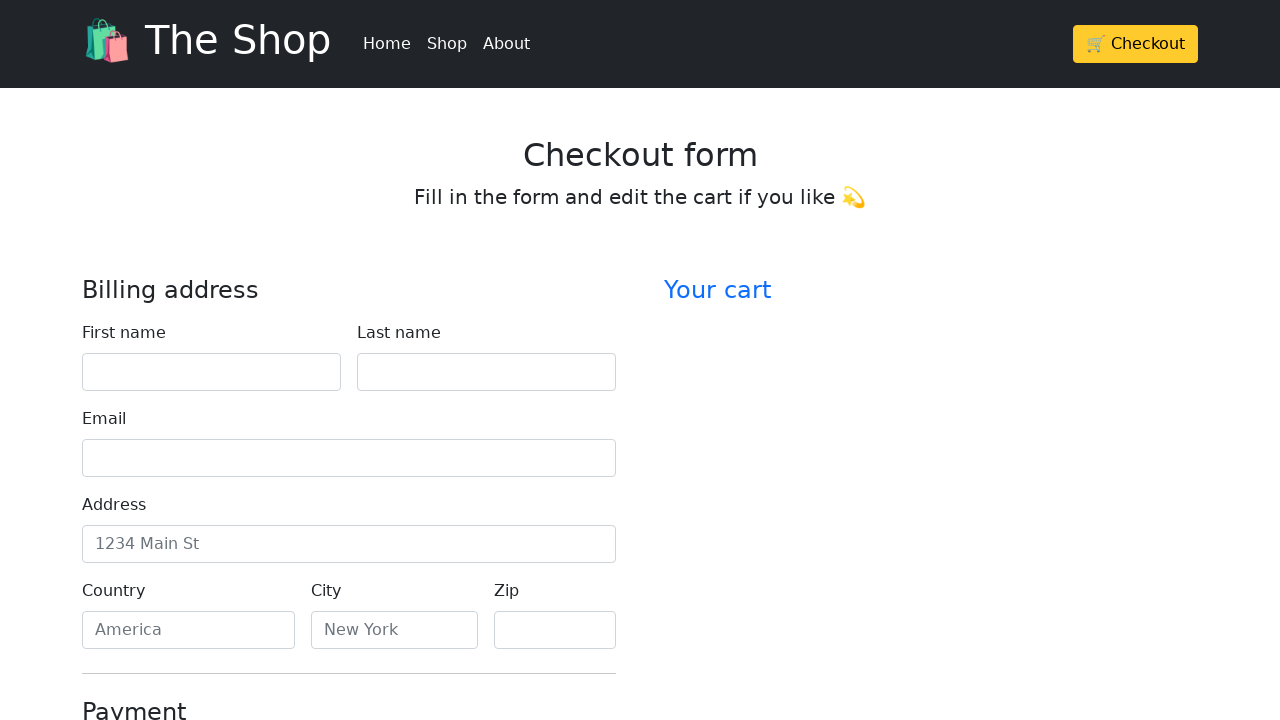